Tests clicking multiple external links that open in new browser tabs/windows, then switches between tabs and closes a specific one before returning to the original window.

Starting URL: https://opensource-demo.orangehrmlive.com/web/index.php/auth/login

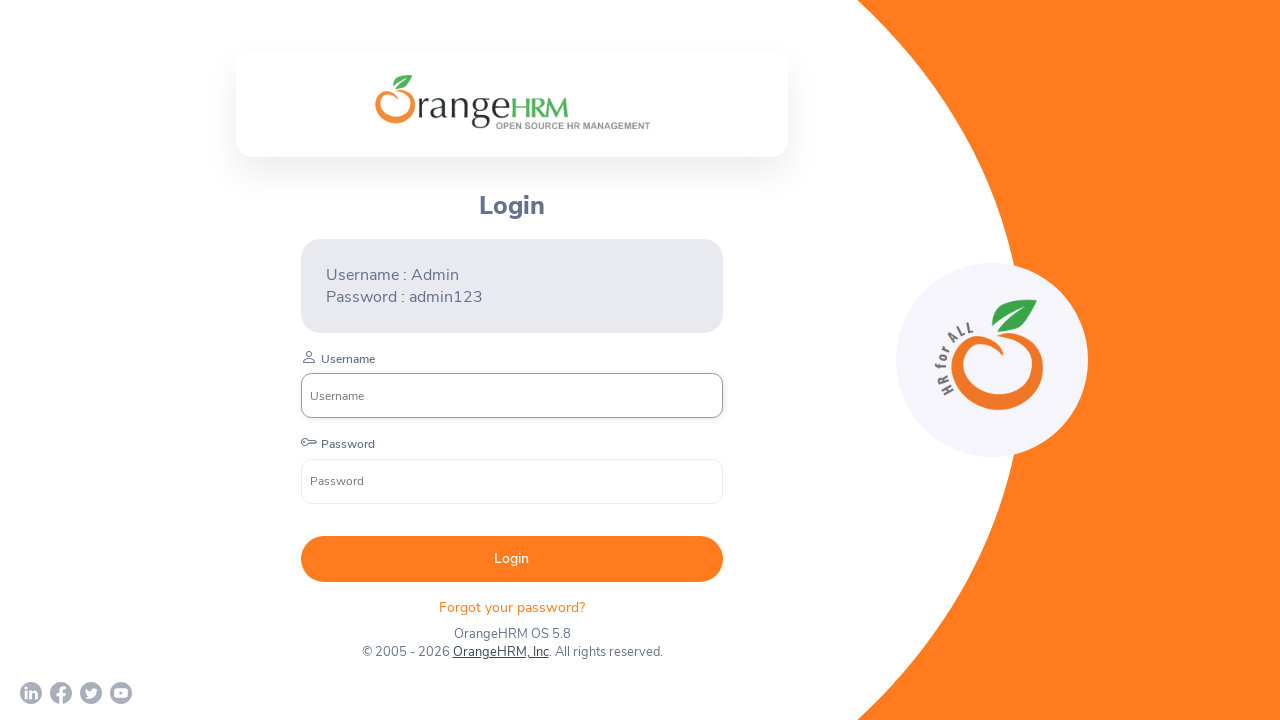

Stored reference to original page
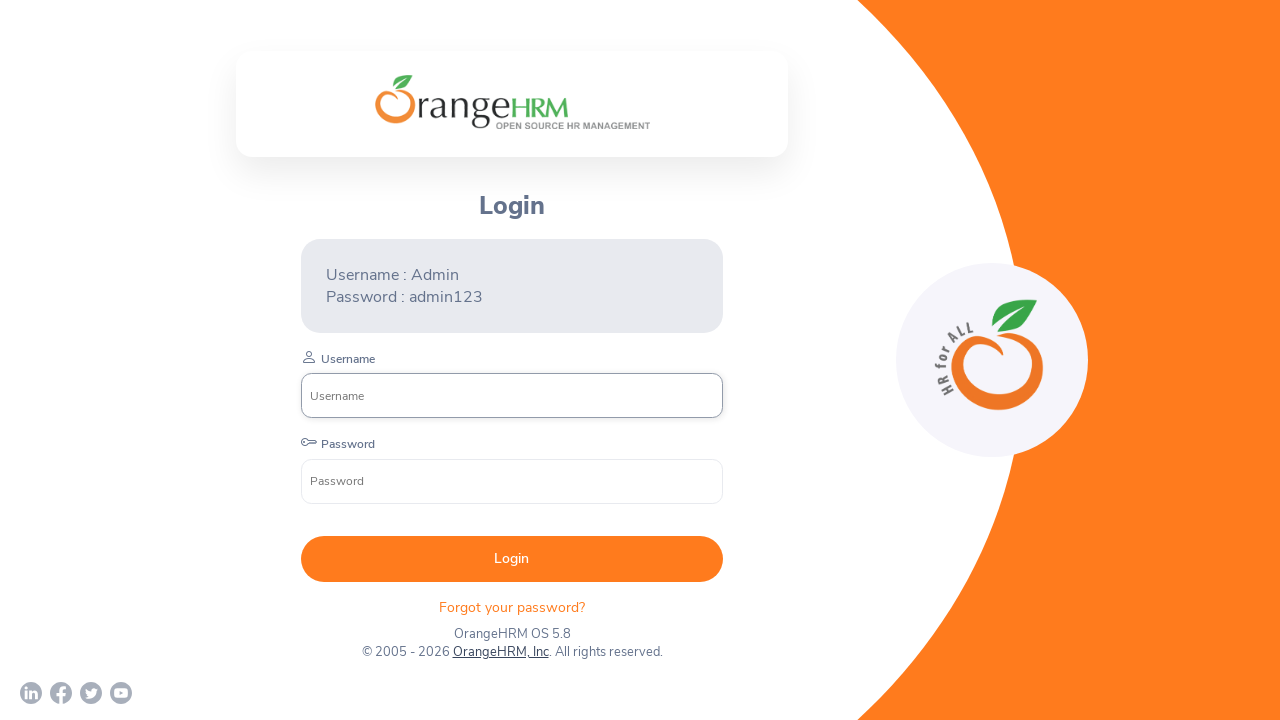

Clicked first external link, new tab opened at (31, 693) on a[target='_blank']:nth-of-type(1)
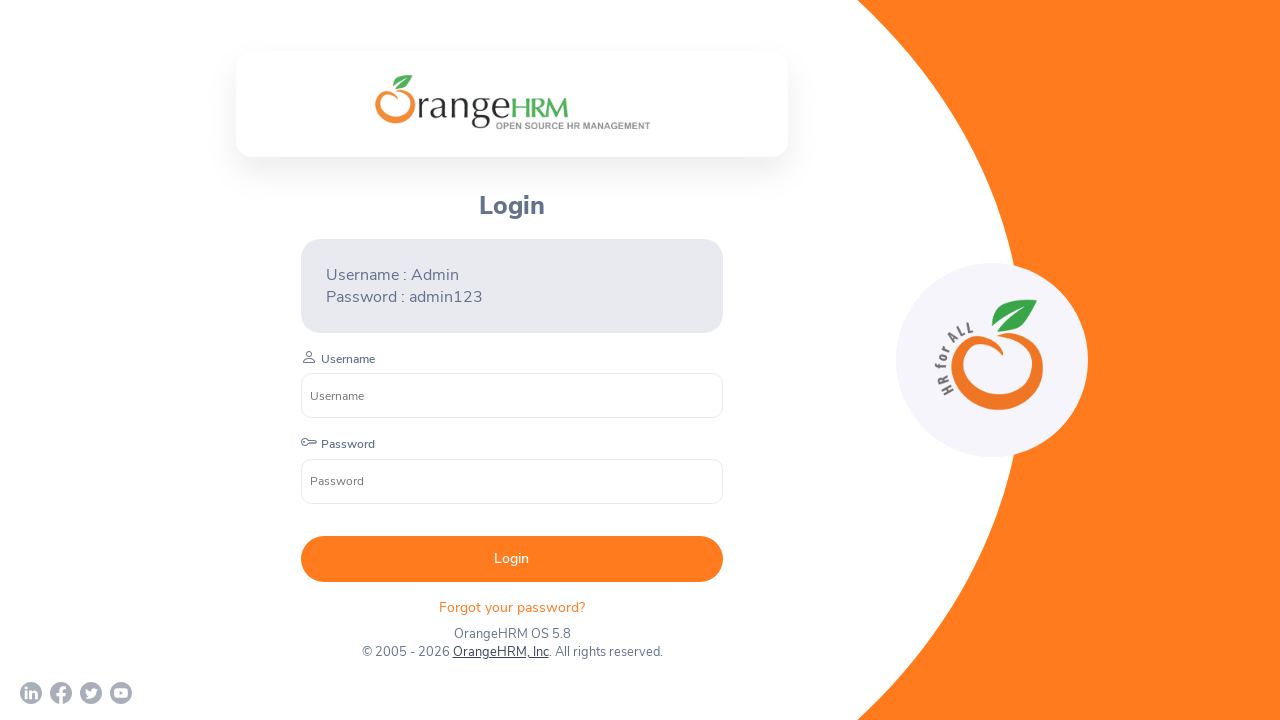

Clicked second external link, new tab opened at (61, 693) on a[target='_blank']:nth-of-type(2)
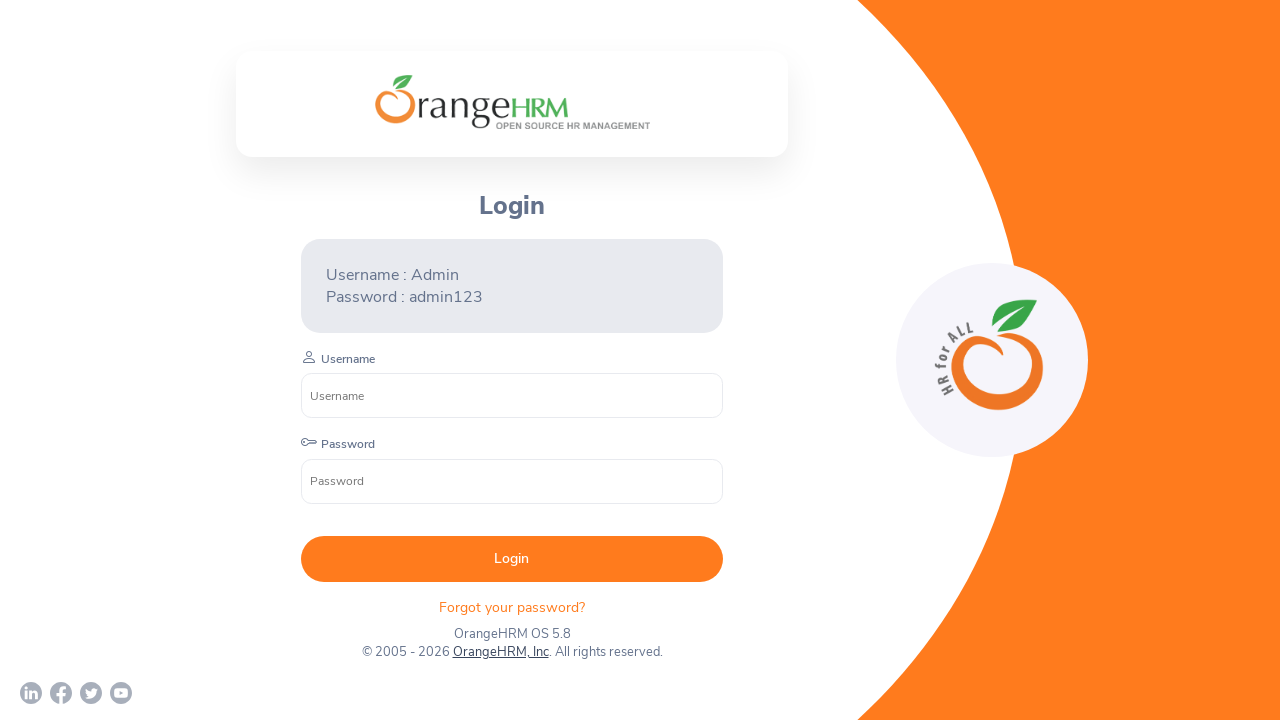

Clicked third external link, new tab opened at (91, 693) on a[target='_blank']:nth-of-type(3)
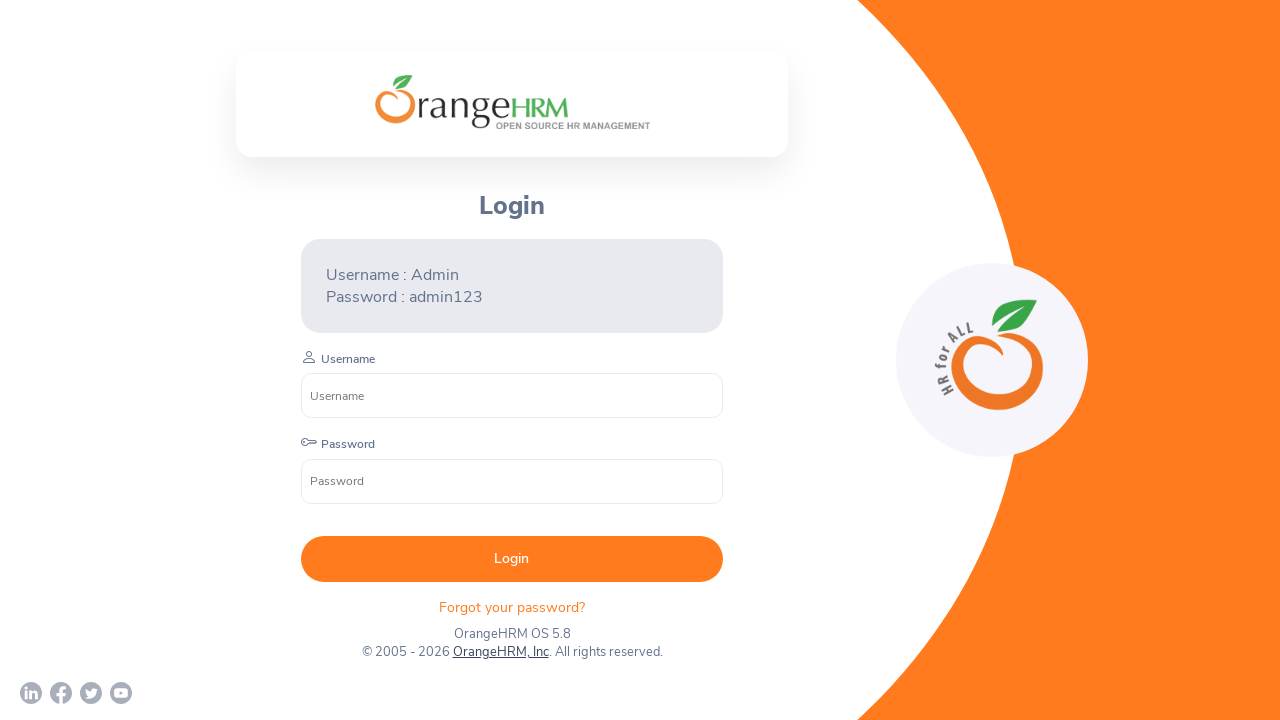

Clicked fourth external link, new tab opened at (121, 693) on a[target='_blank']:nth-of-type(4)
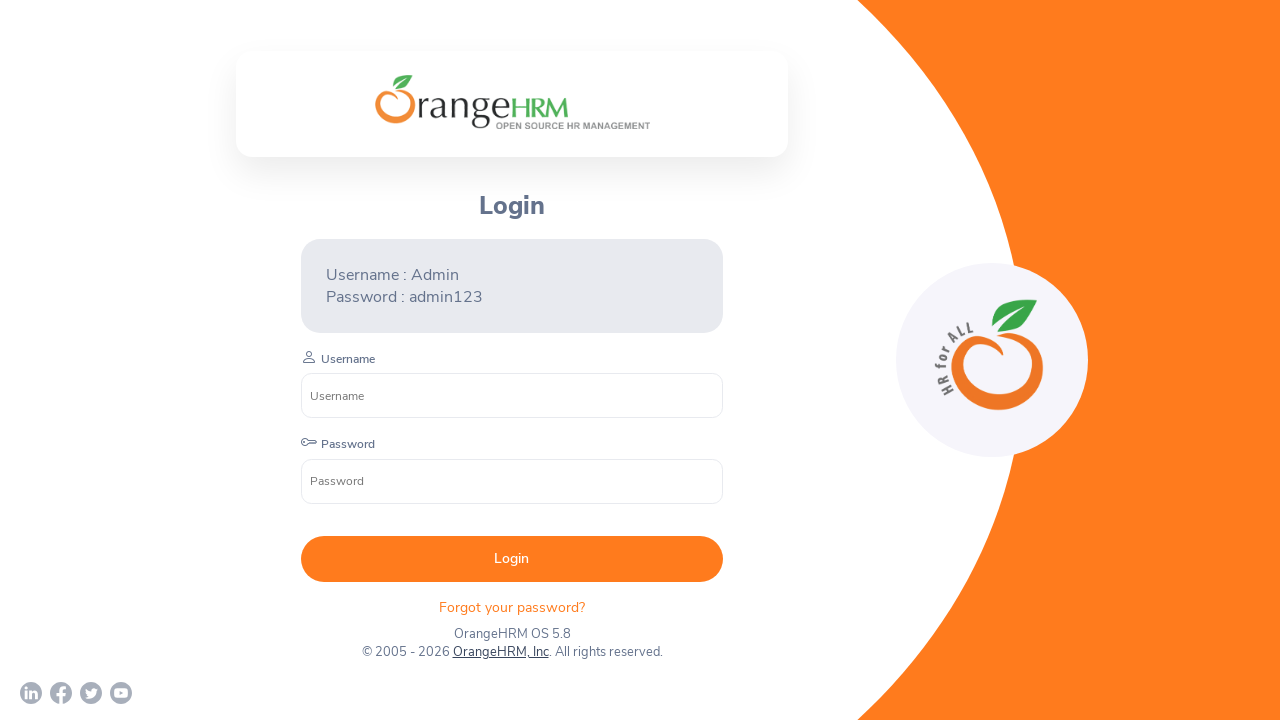

Tab loaded and ready (domcontentloaded)
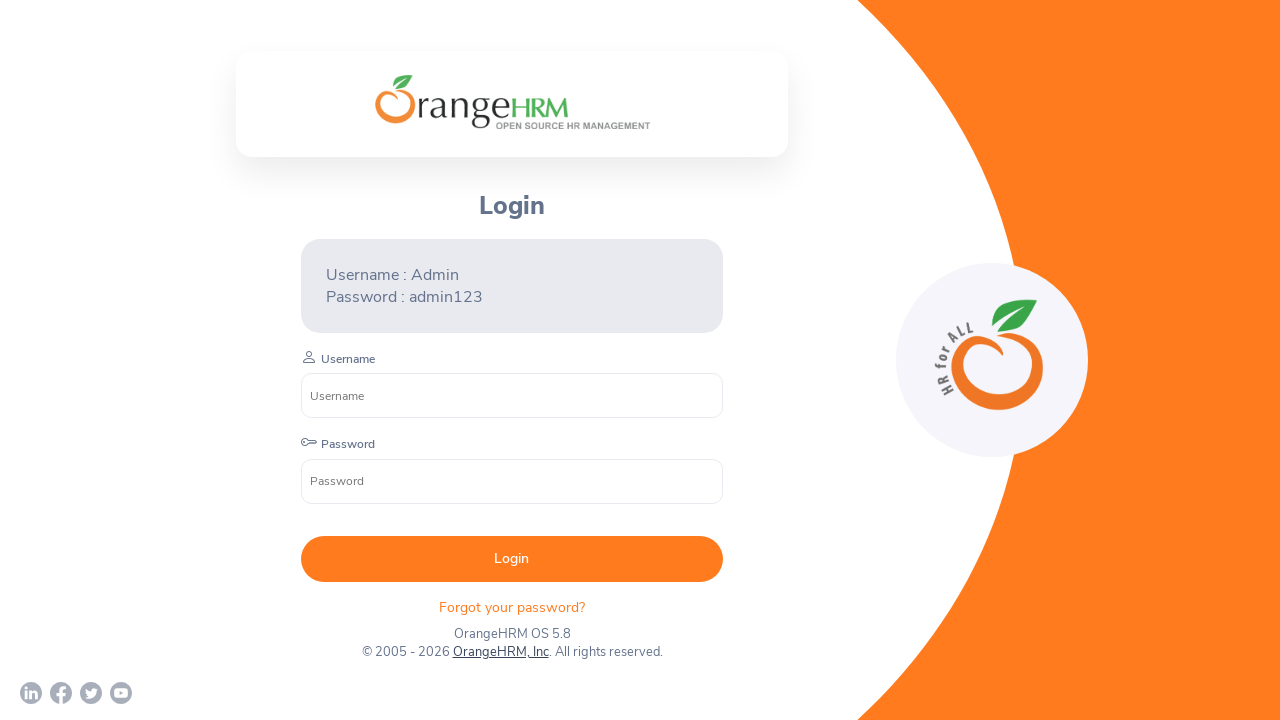

Tab loaded and ready (domcontentloaded)
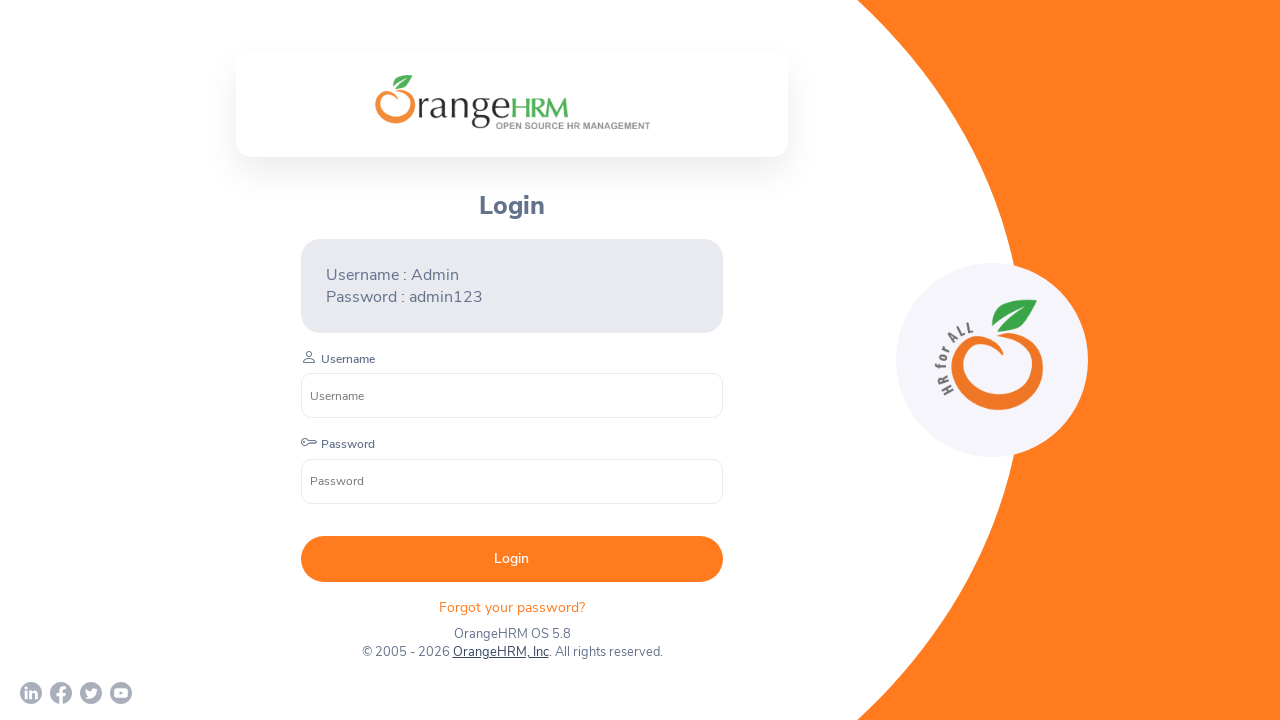

Tab loaded and ready (domcontentloaded)
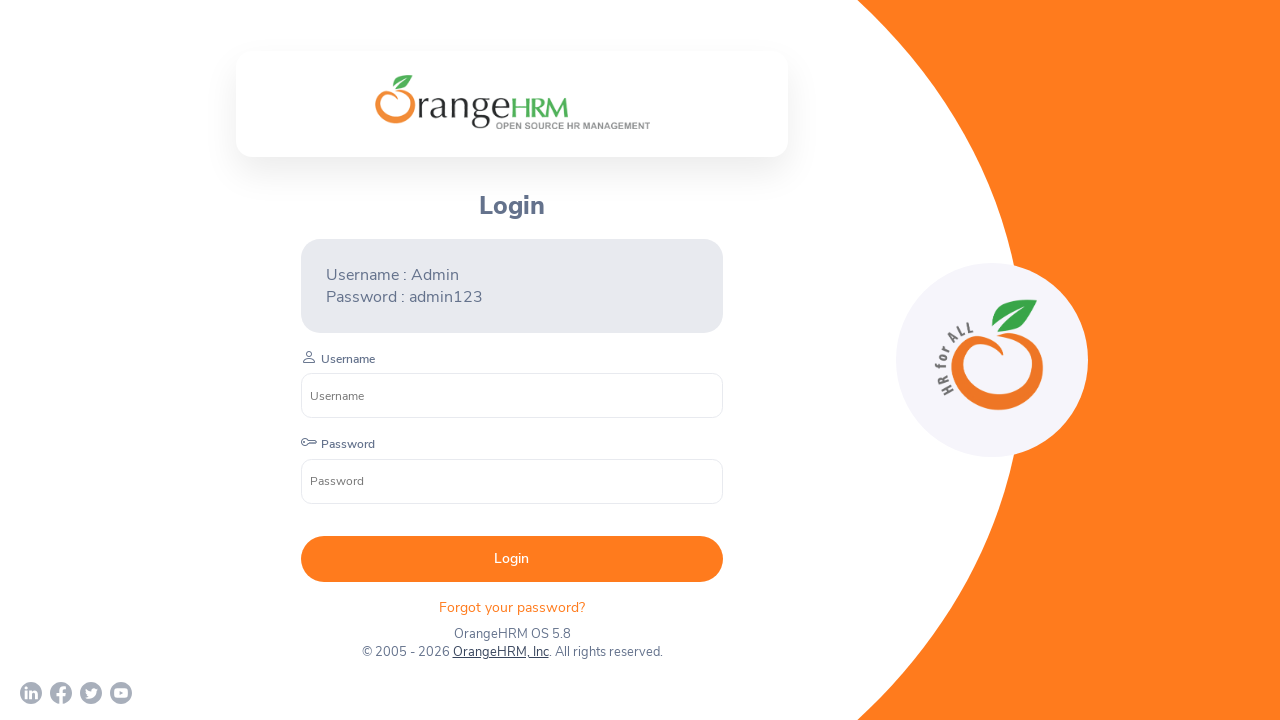

Tab loaded and ready (domcontentloaded)
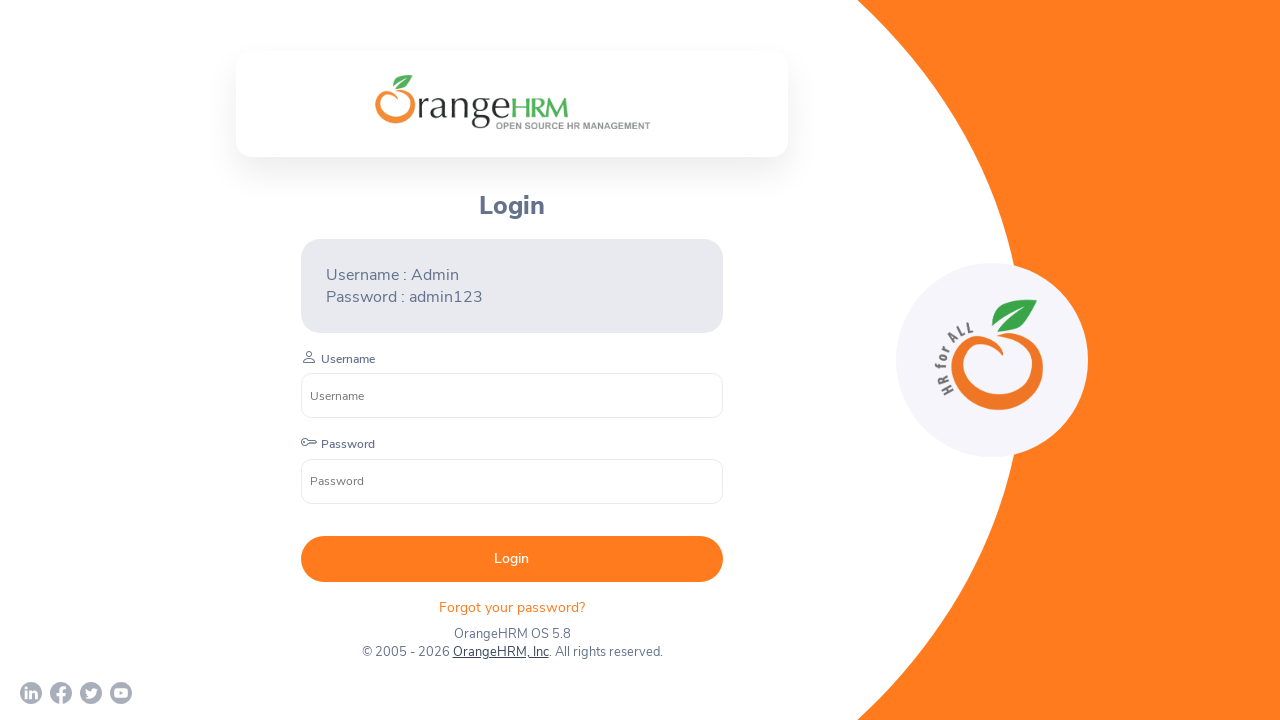

Tab loaded and ready (domcontentloaded)
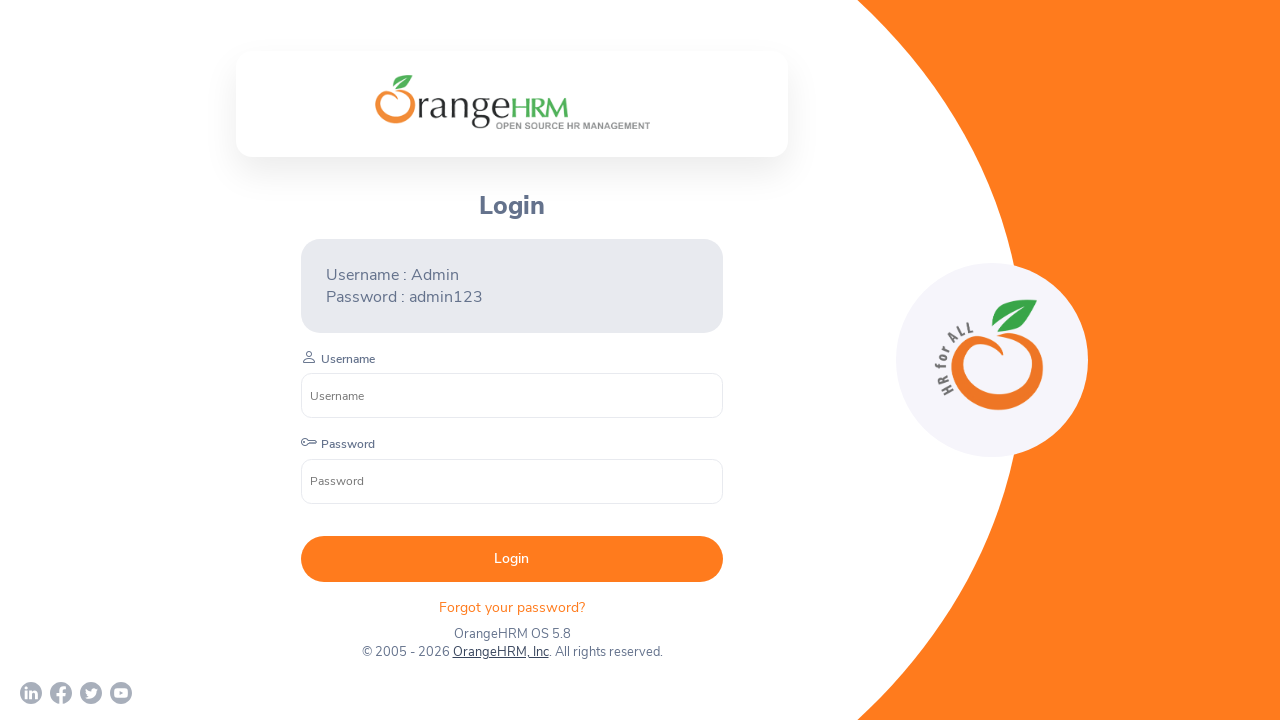

Brought focus back to original page
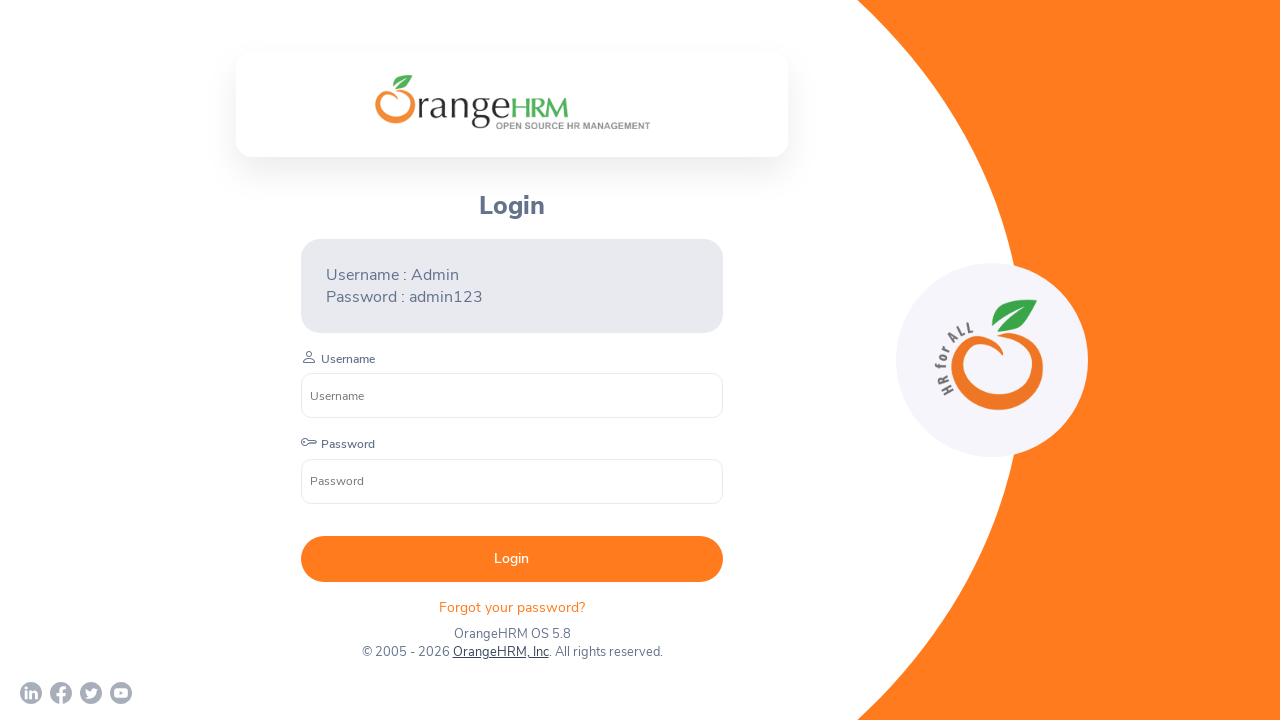

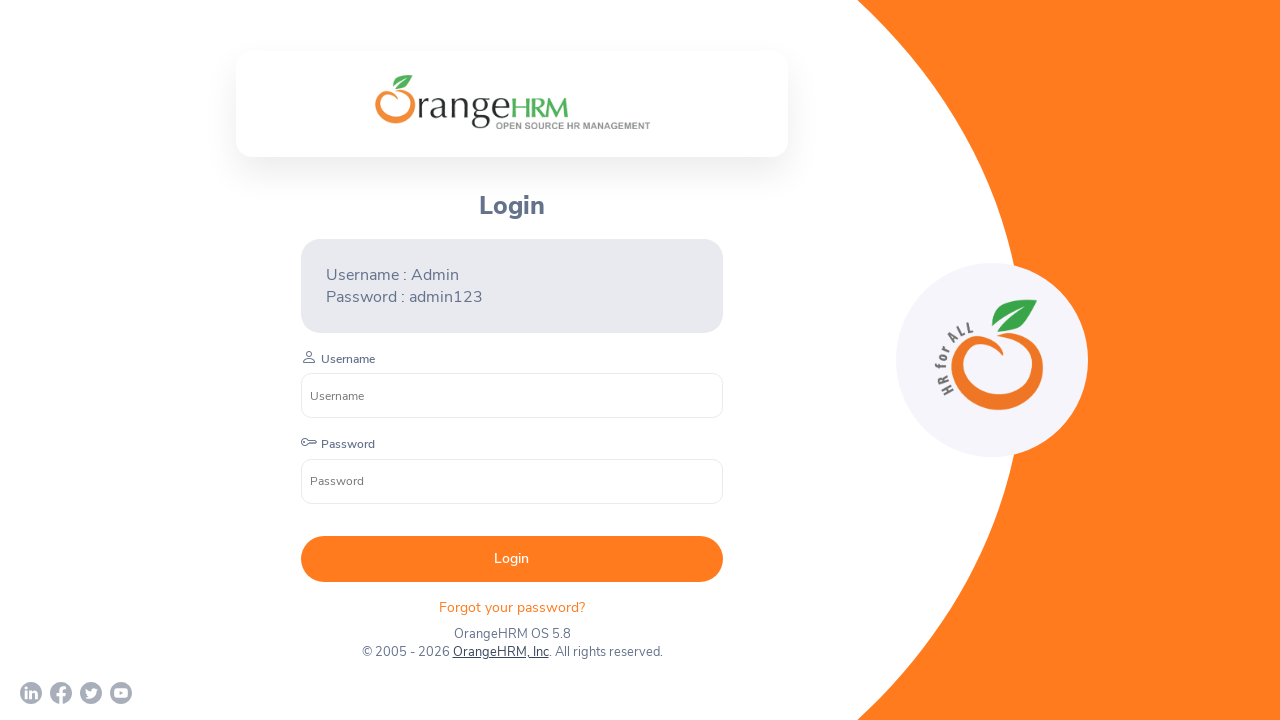